Tests drag and drop functionality by dragging column A to column B using low-level mouse actions and verifying the columns swap their text content

Starting URL: https://the-internet.herokuapp.com/drag_and_drop

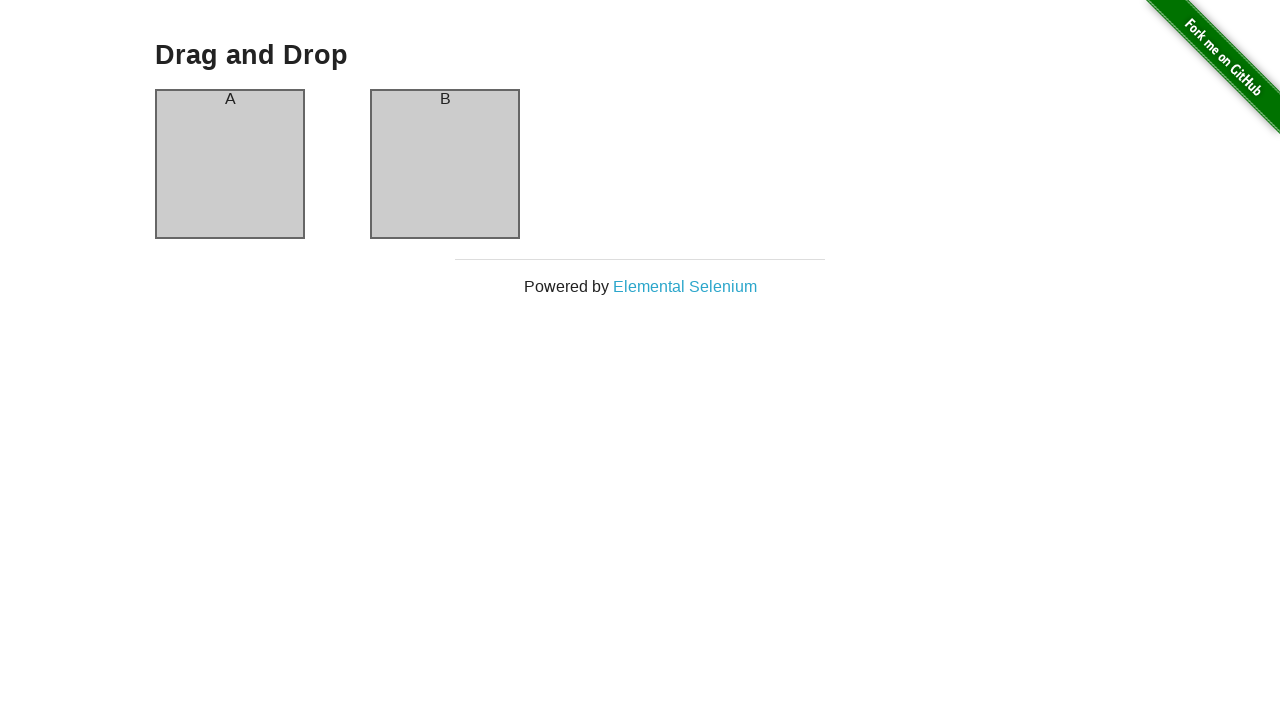

Waited for column A element to be present in DOM
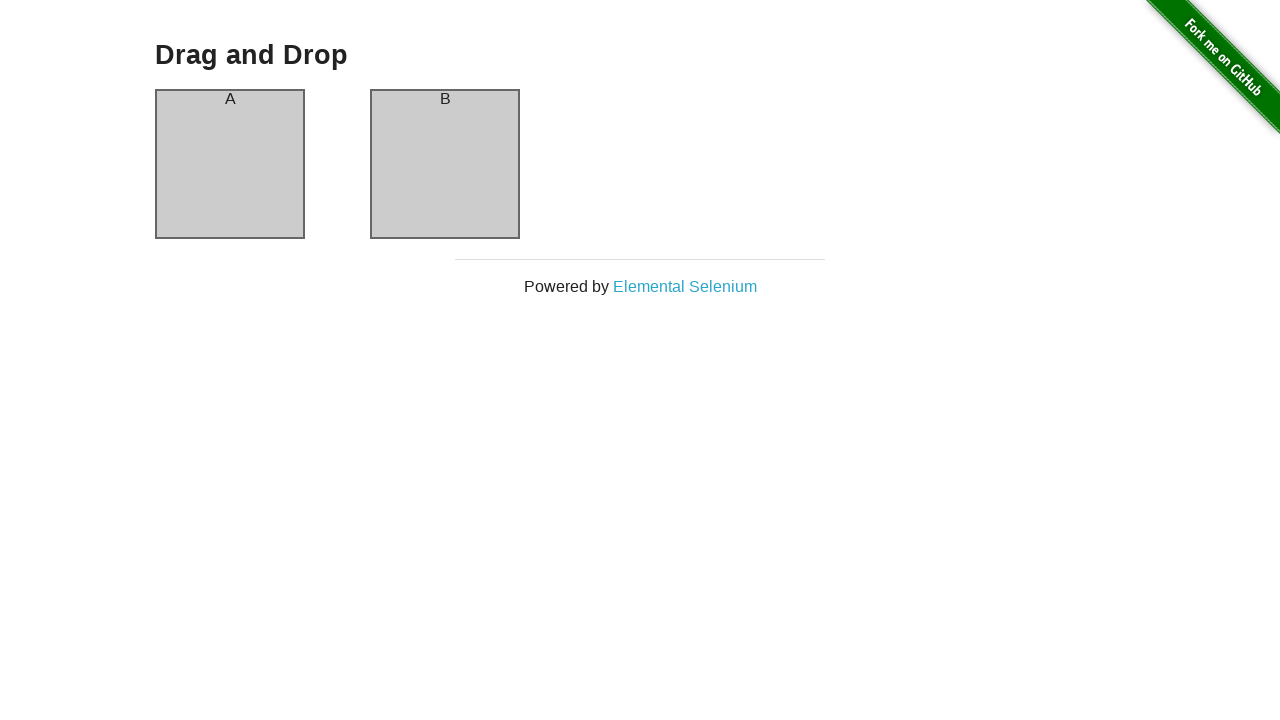

Waited for column B element to be present in DOM
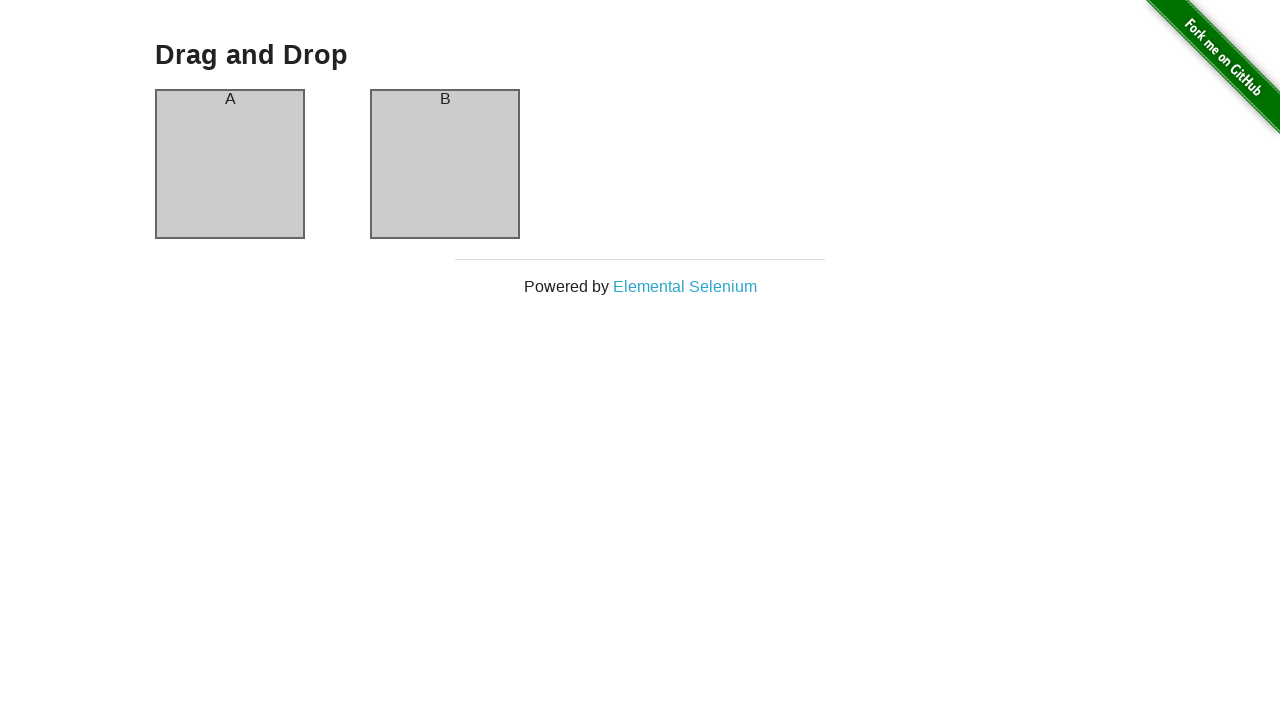

Located column A element
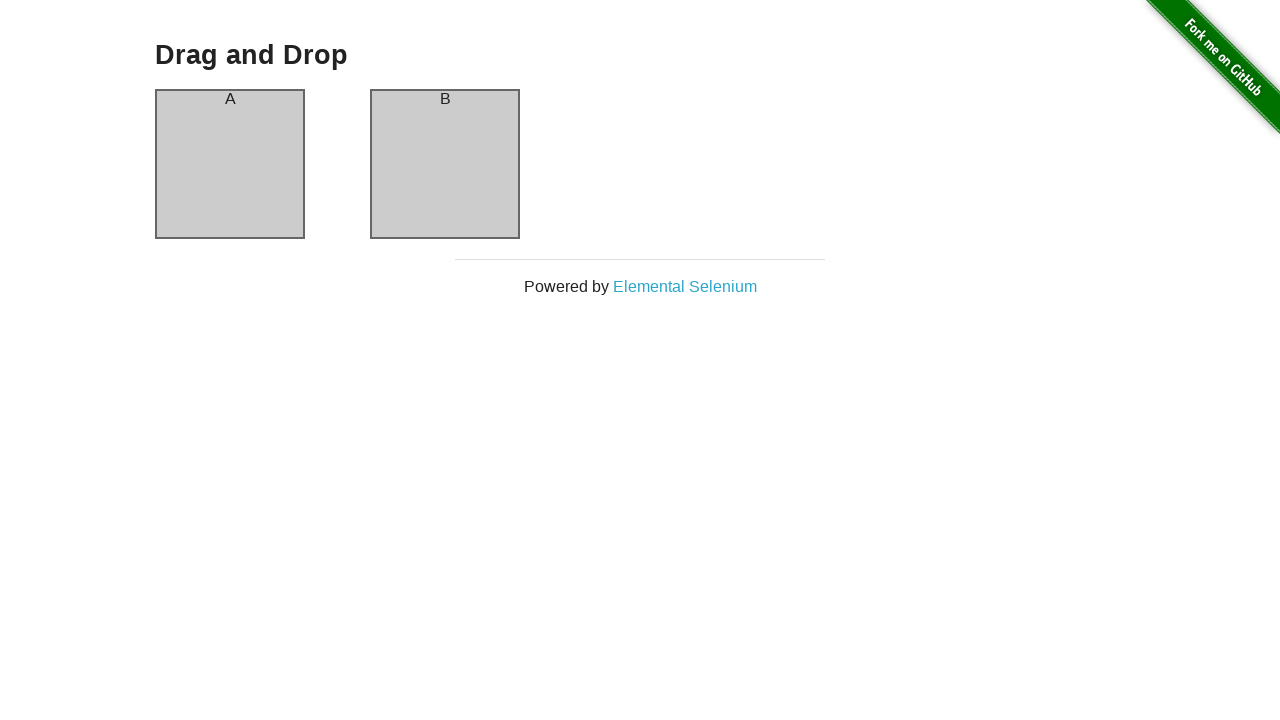

Located column B element
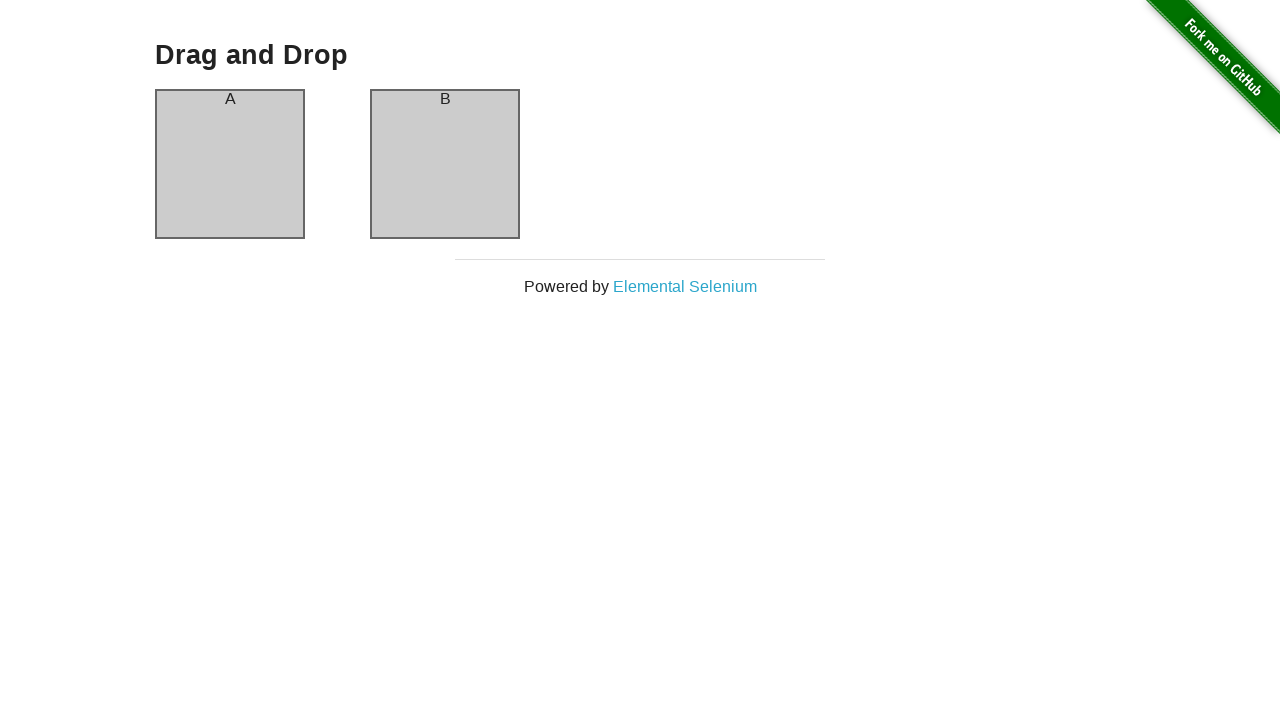

Dragged column A to column B at (445, 164)
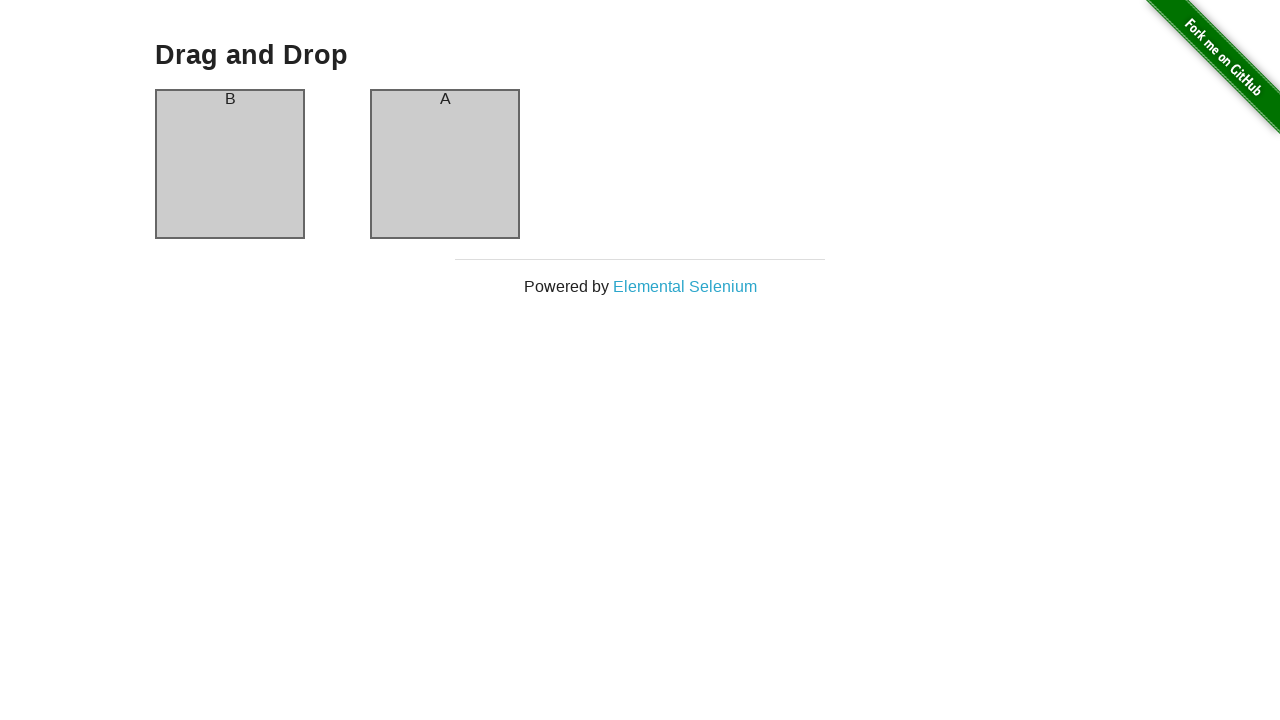

Verified column A is visible after drag and drop
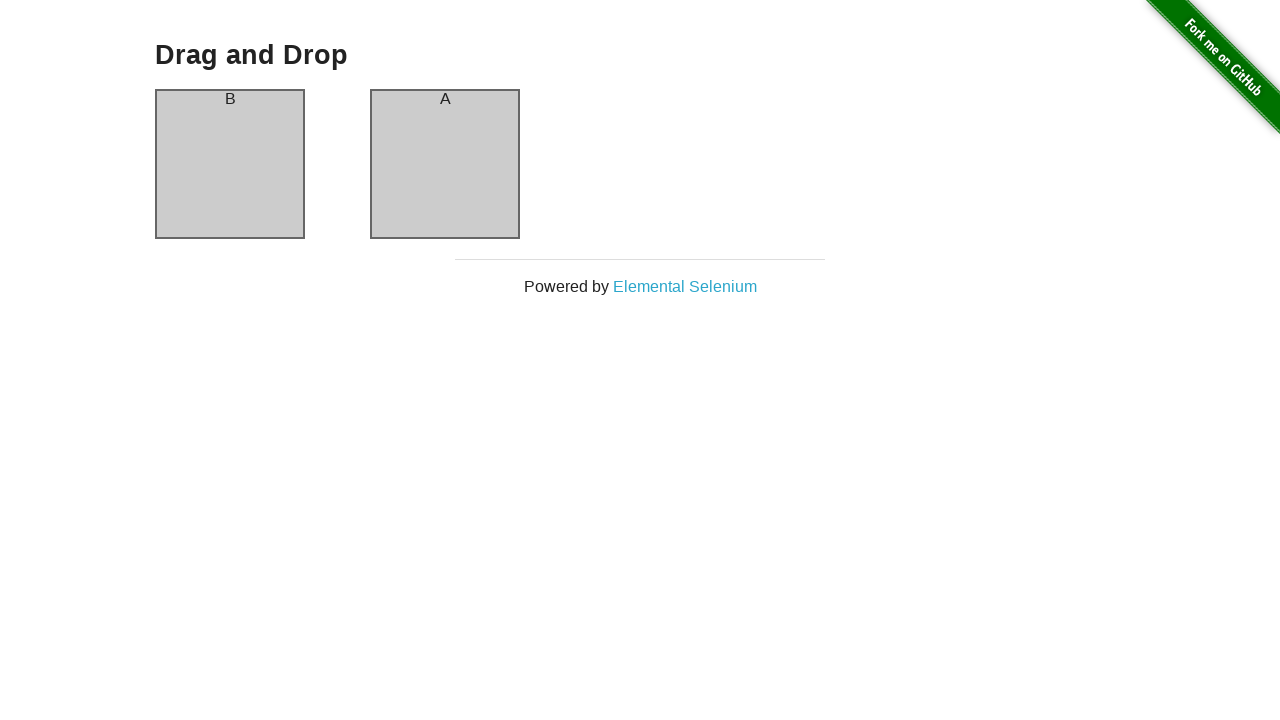

Verified column B is visible after drag and drop
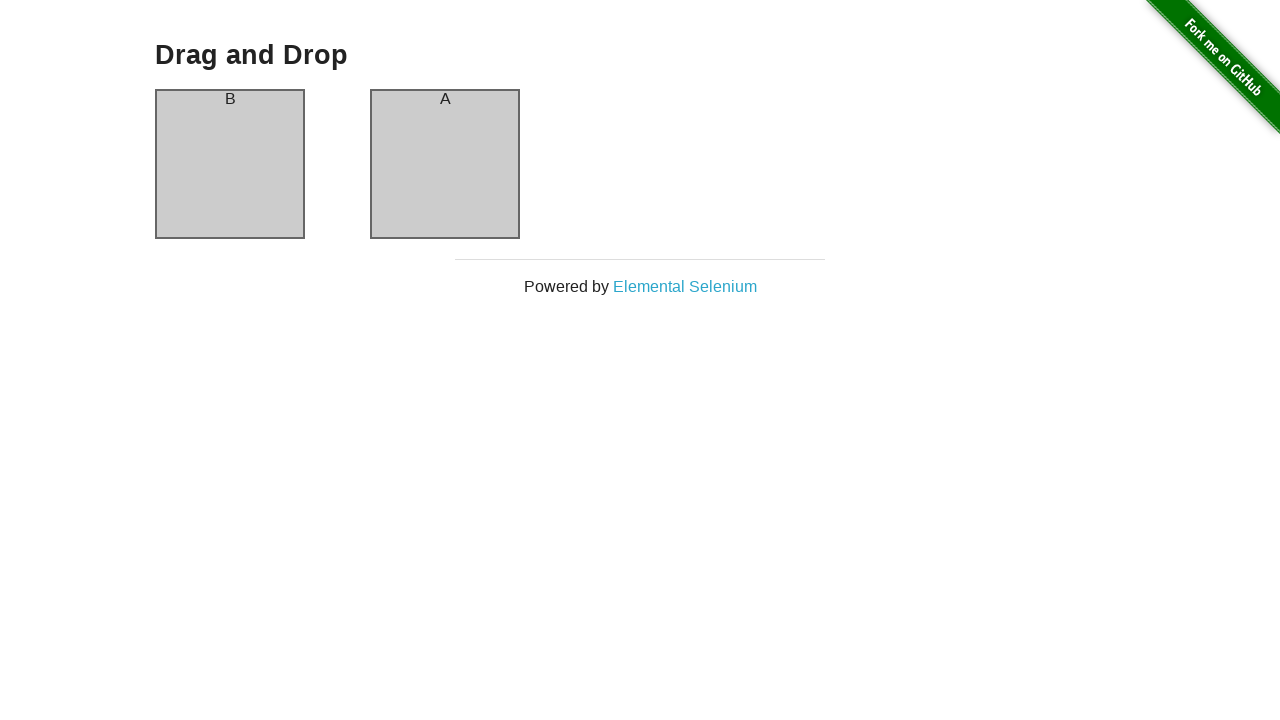

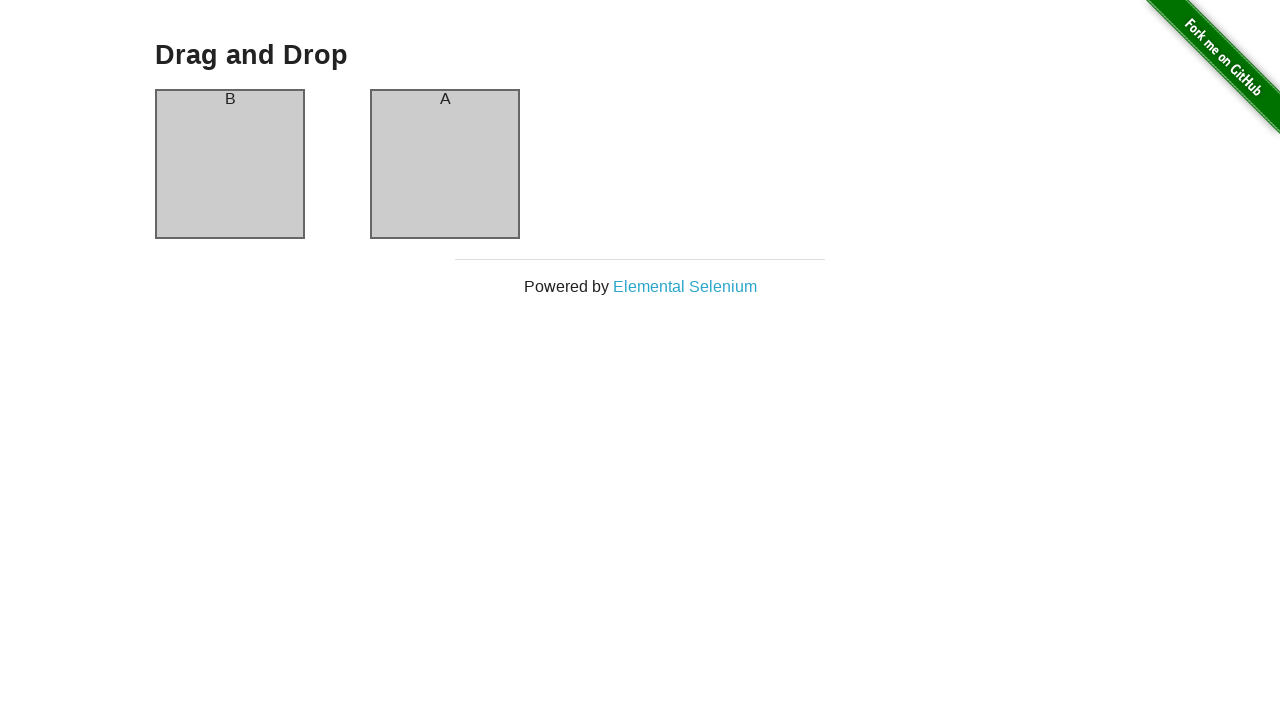